Tests dynamic content loading by clicking a button and waiting for hidden content to become visible

Starting URL: http://the-internet.herokuapp.com/dynamic_loading/1

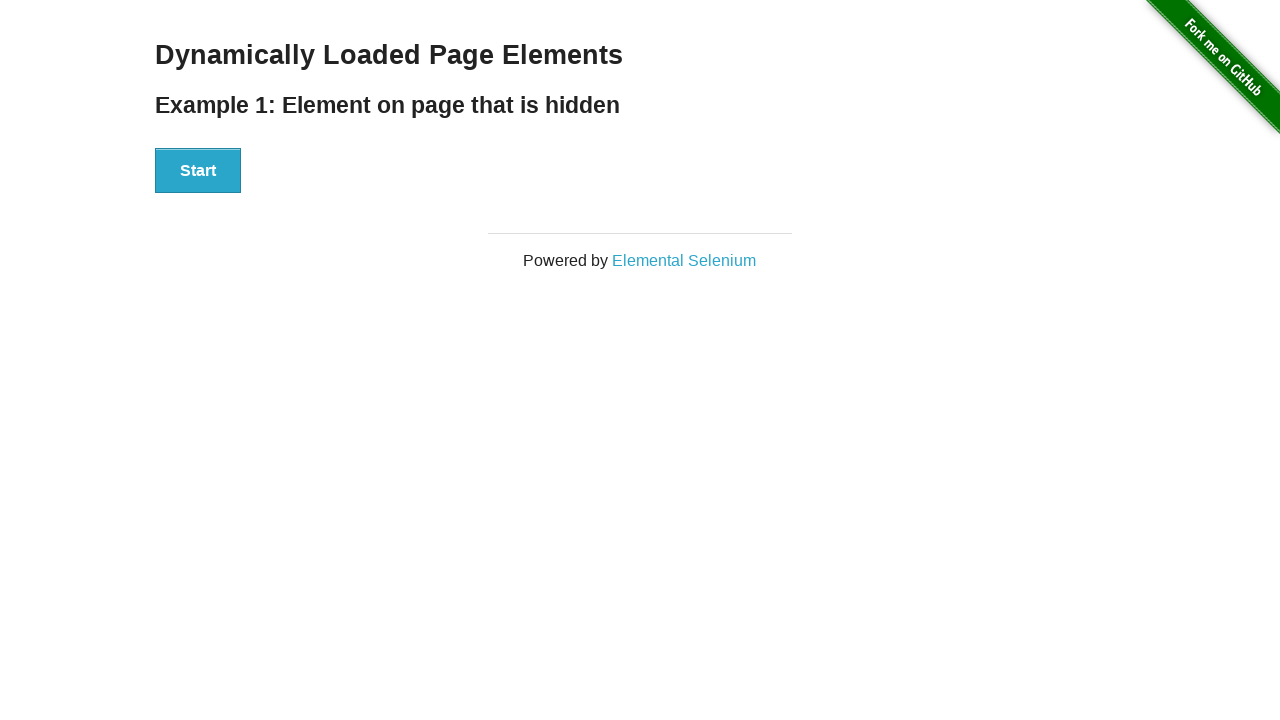

Clicked start button to trigger dynamic content loading at (198, 171) on #start > button
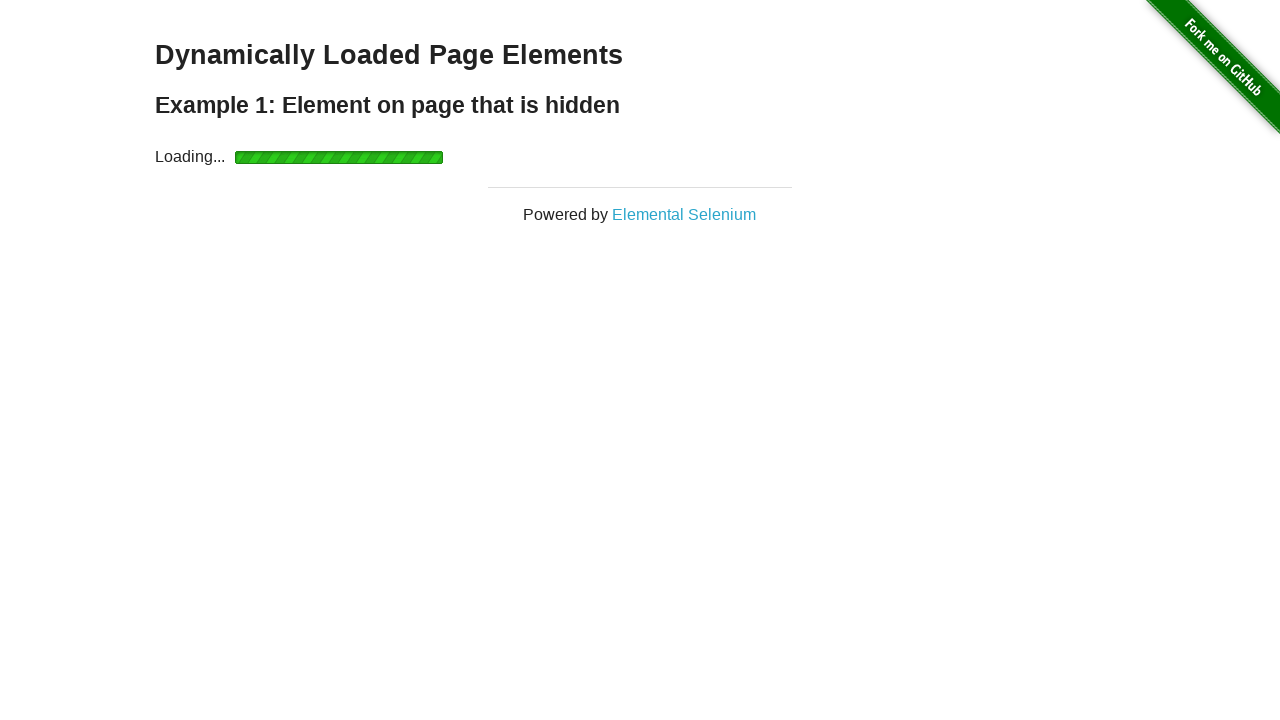

Waited for hidden content to become visible
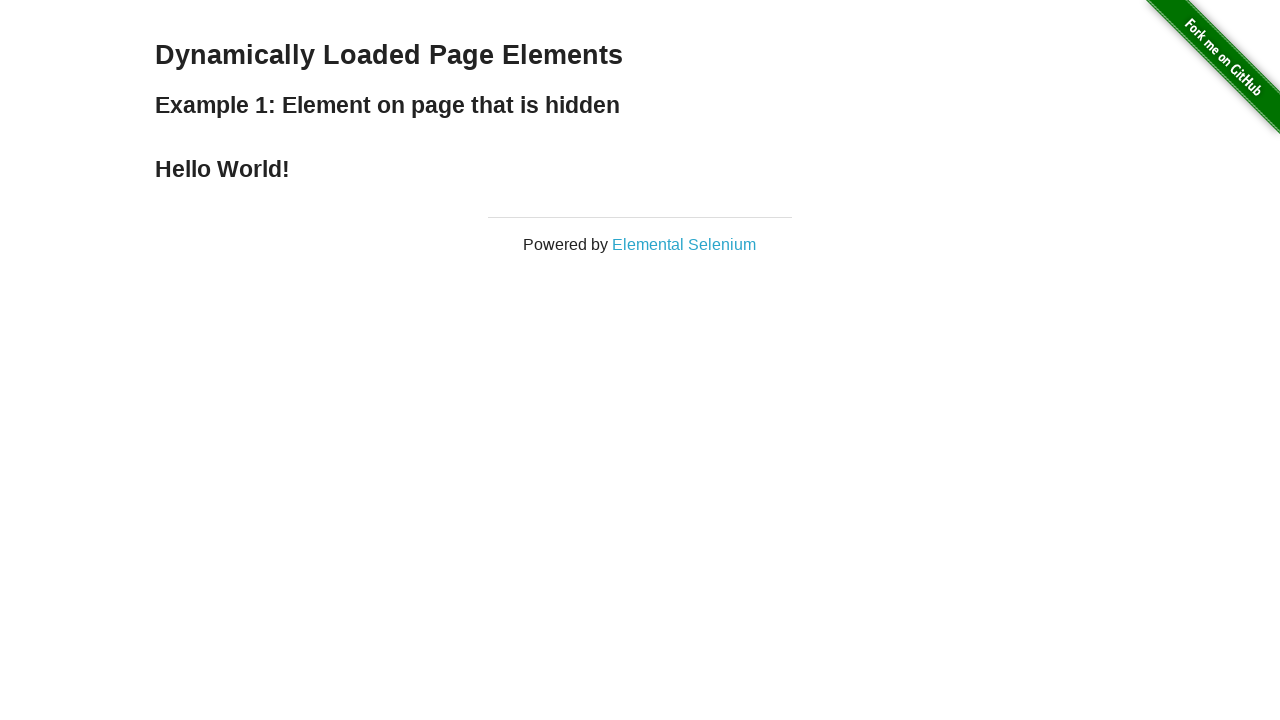

Located the finish element
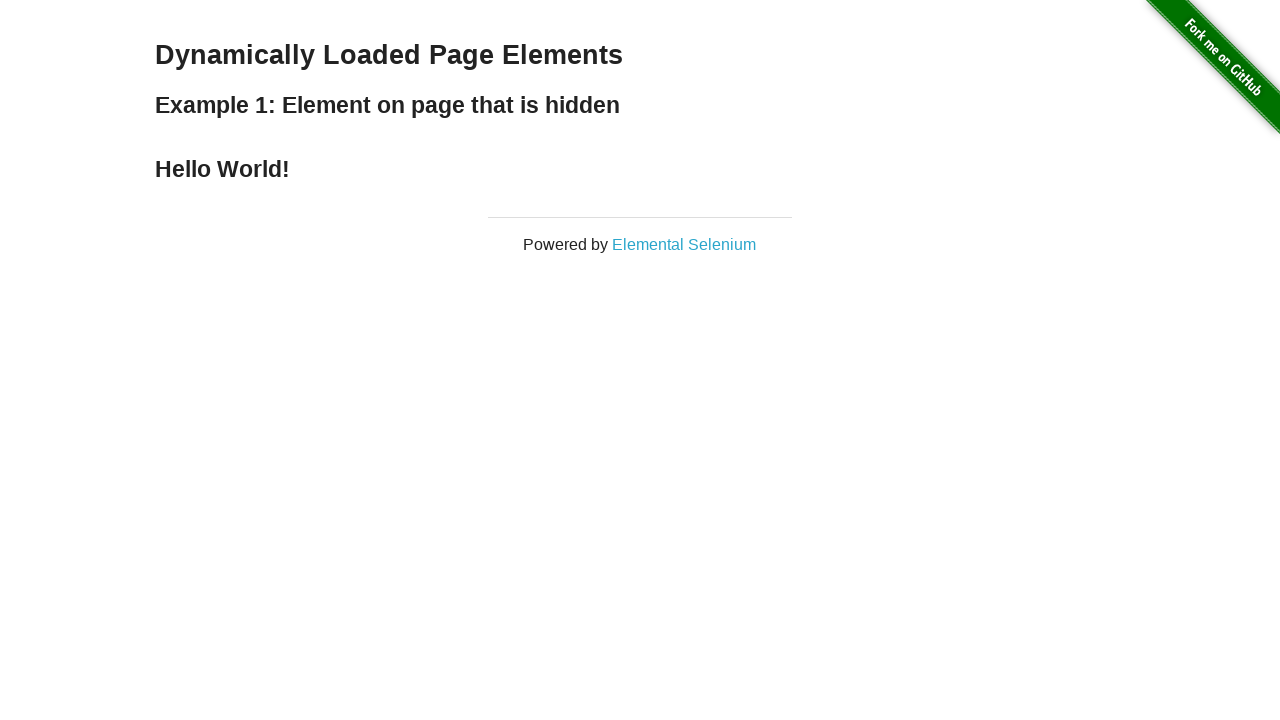

Retrieved and printed the finish element text content
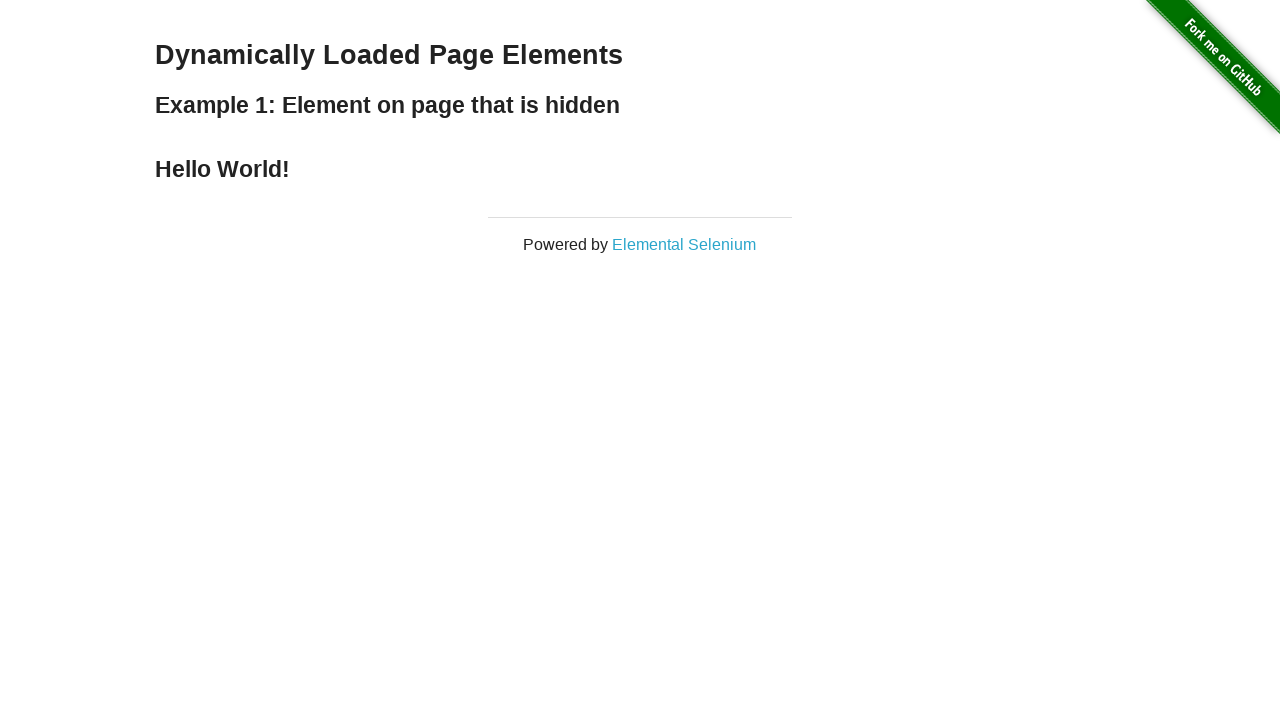

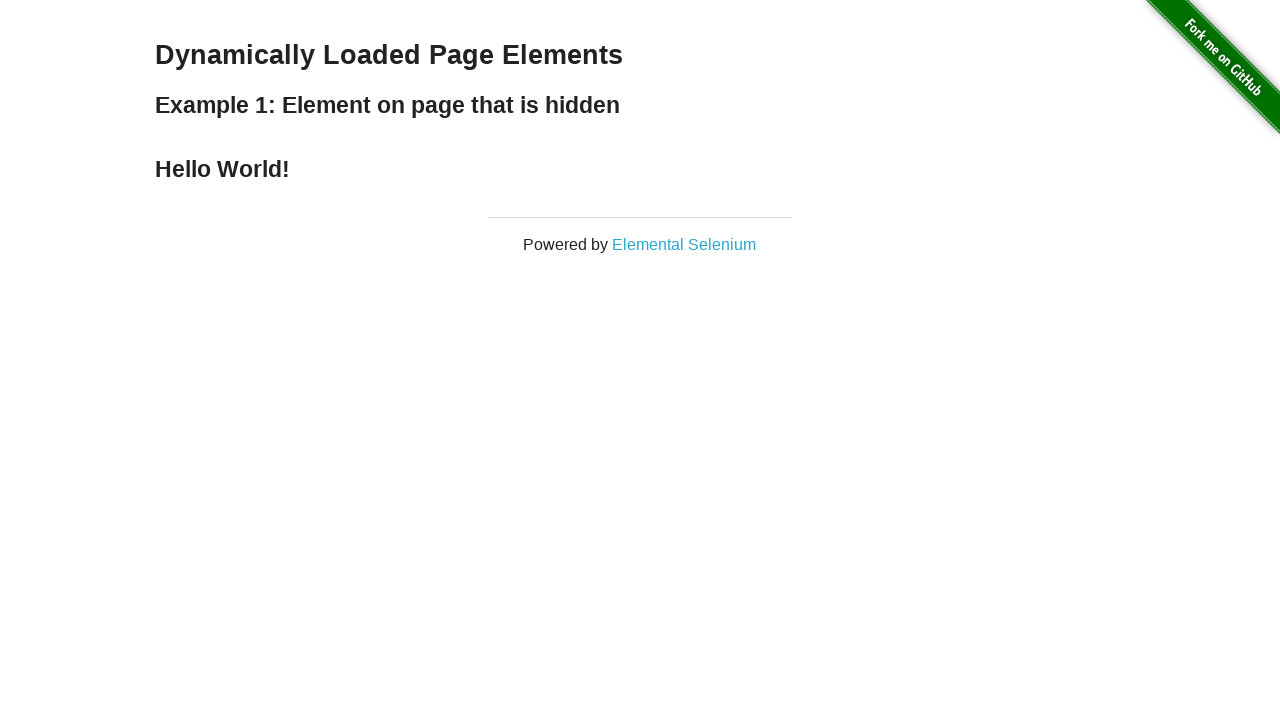